Tests the DemoQA website by navigating to the Elements section, filling out a text box form with user details, submitting it, and then navigating to the Alerts, Frame & Windows section

Starting URL: https://demoqa.com/

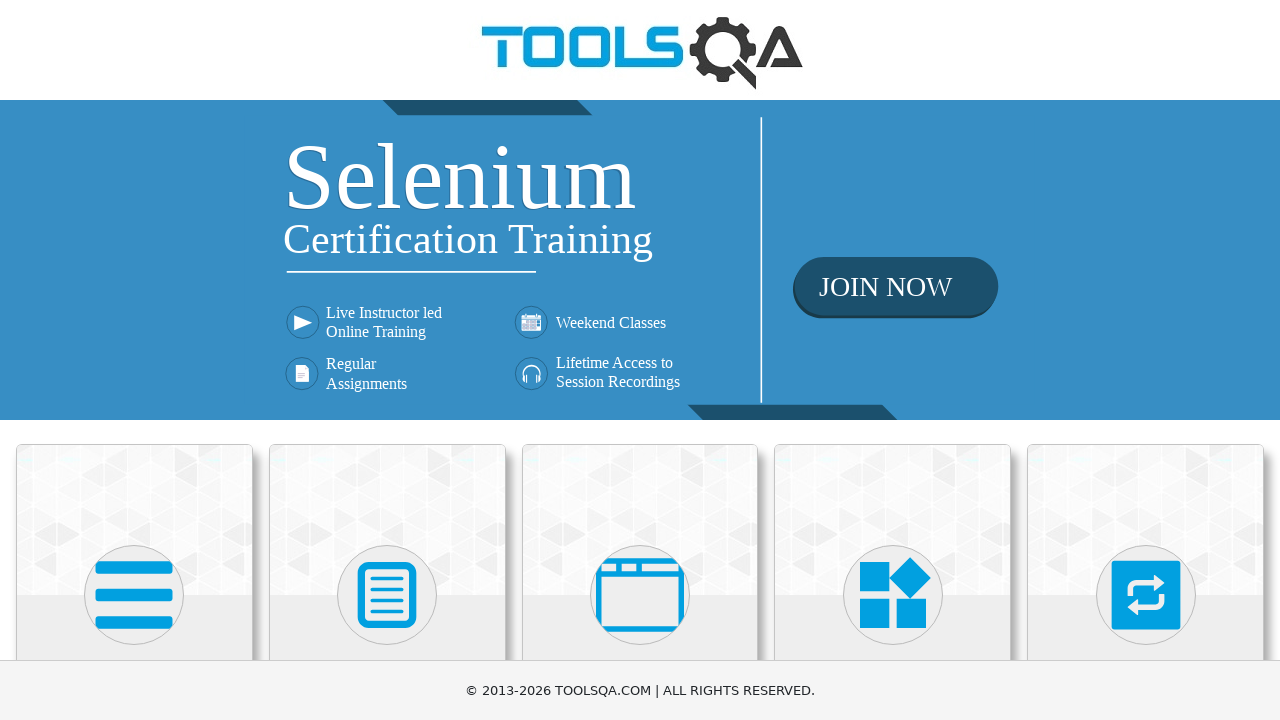

Clicked on the Elements section at (134, 360) on xpath=//h5[text()='Elements']
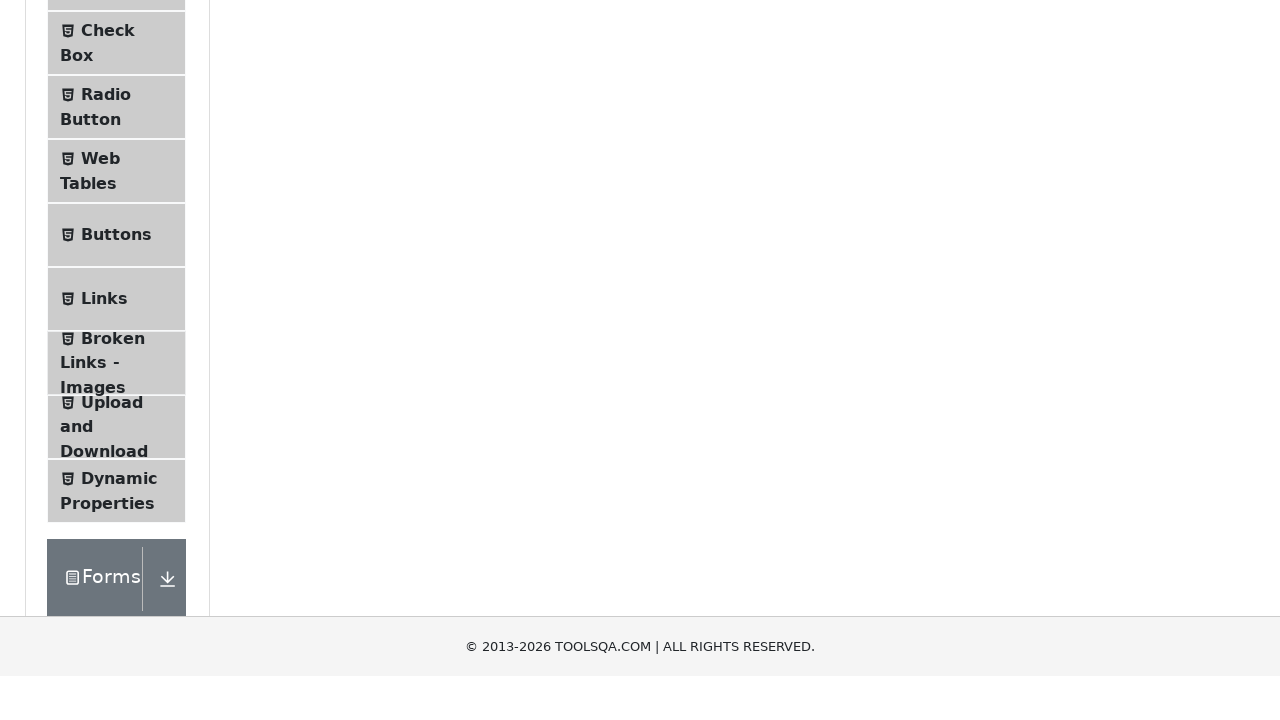

Waited 1000ms for Elements section to load
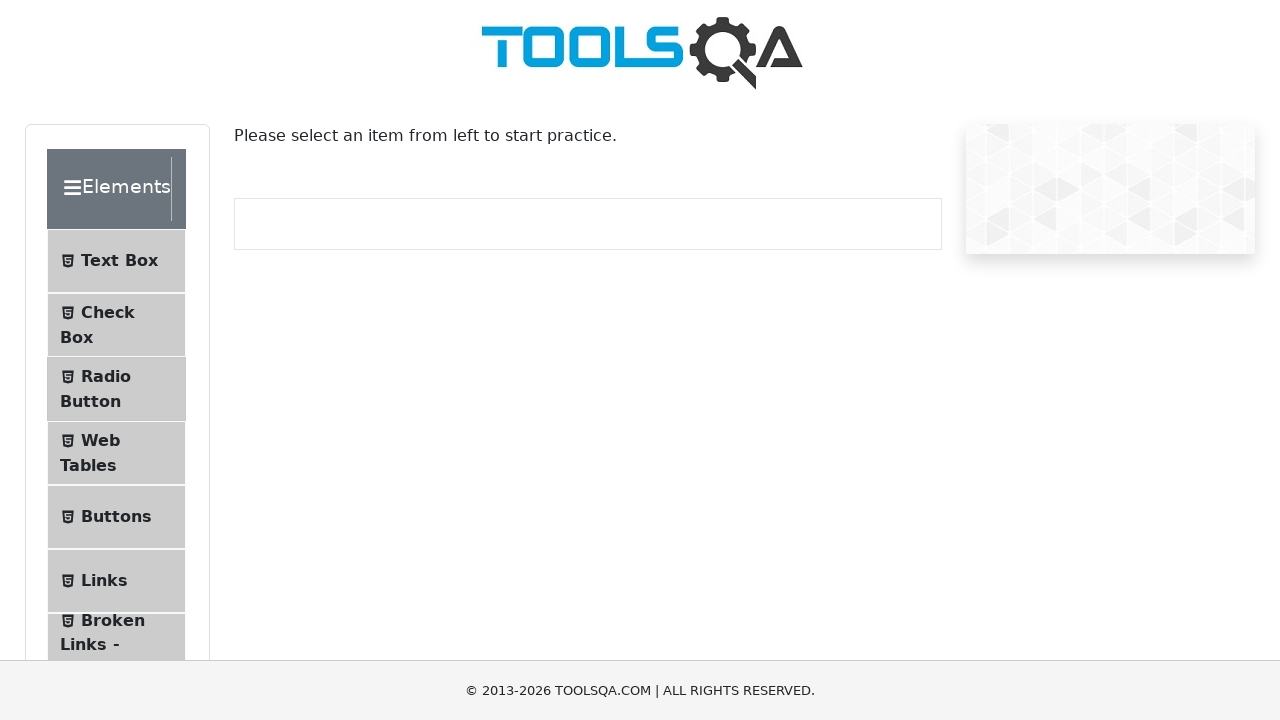

Clicked on the Text Box option at (119, 261) on xpath=//span[text()='Text Box']
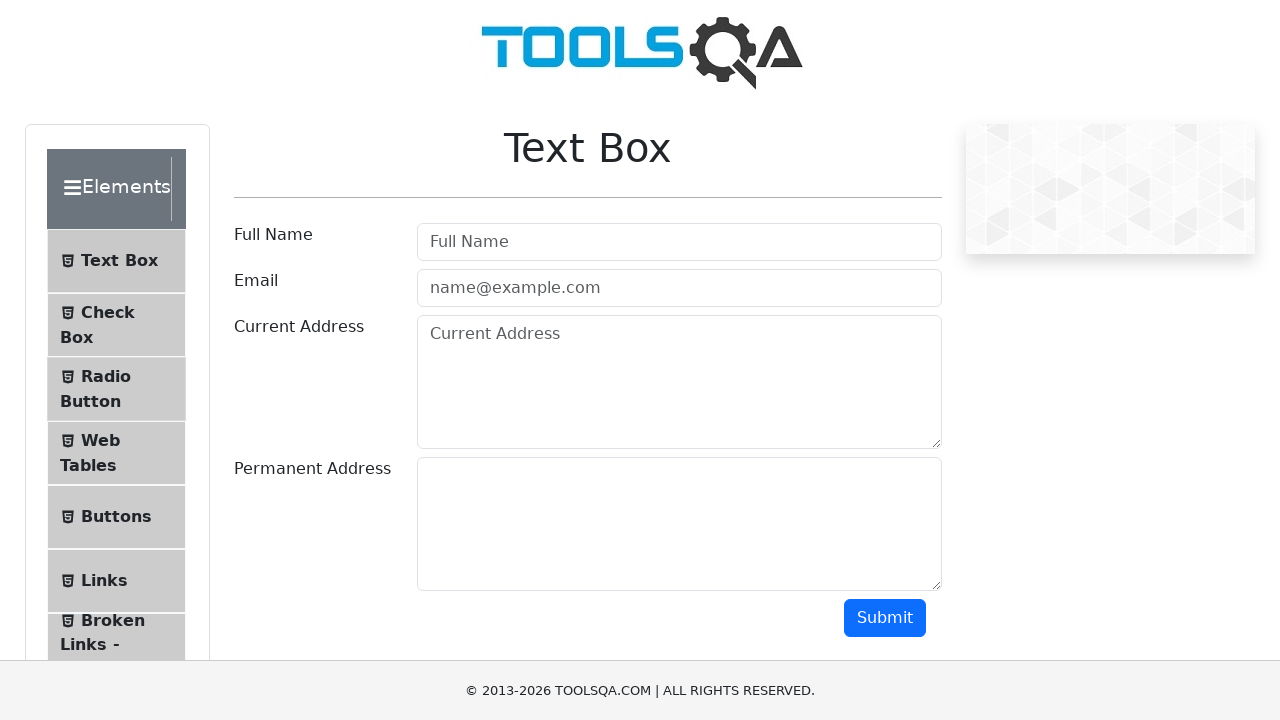

Waited 1000ms for Text Box form to load
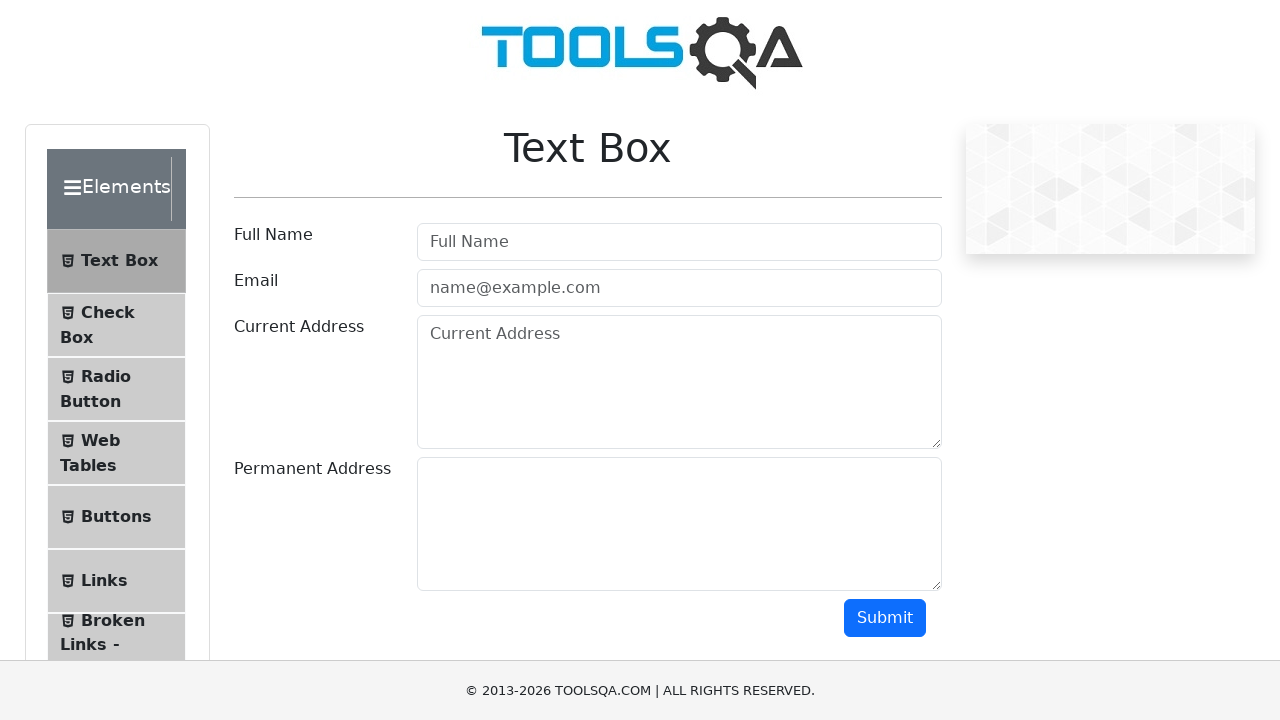

Filled userName field with 'I love my India' on #userName
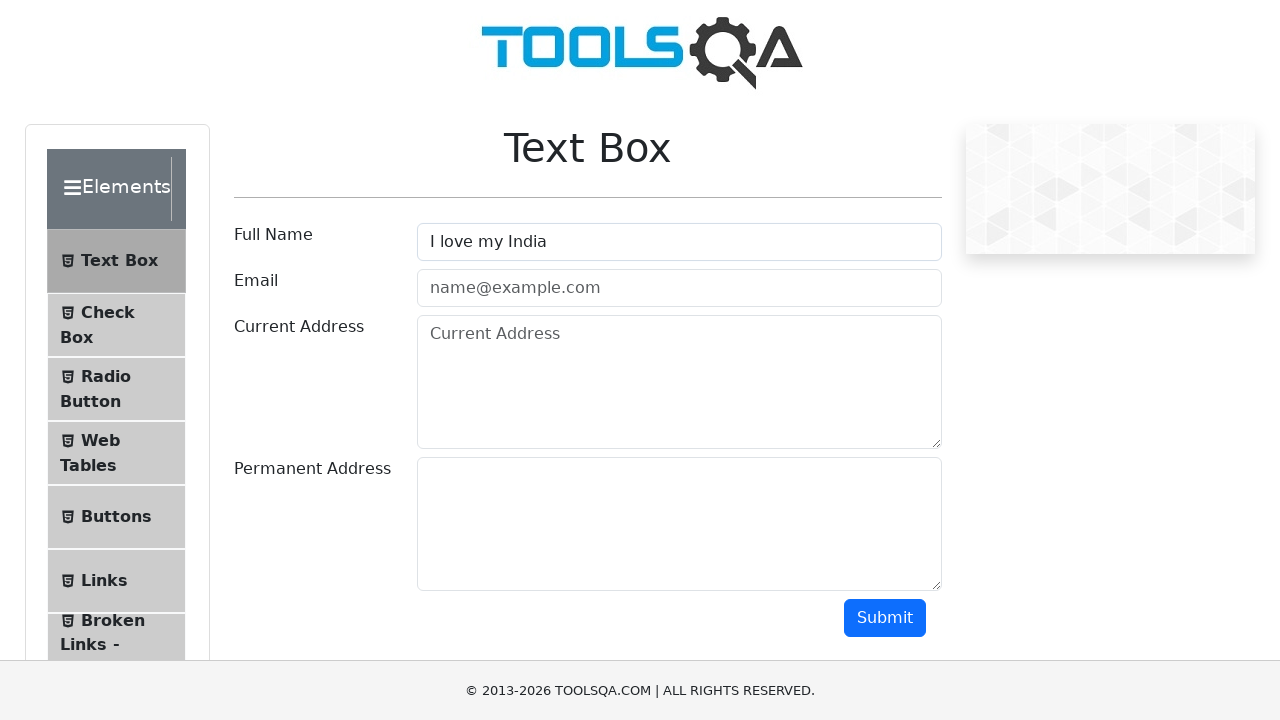

Filled userEmail field with 'testuser@example.com' on #userEmail
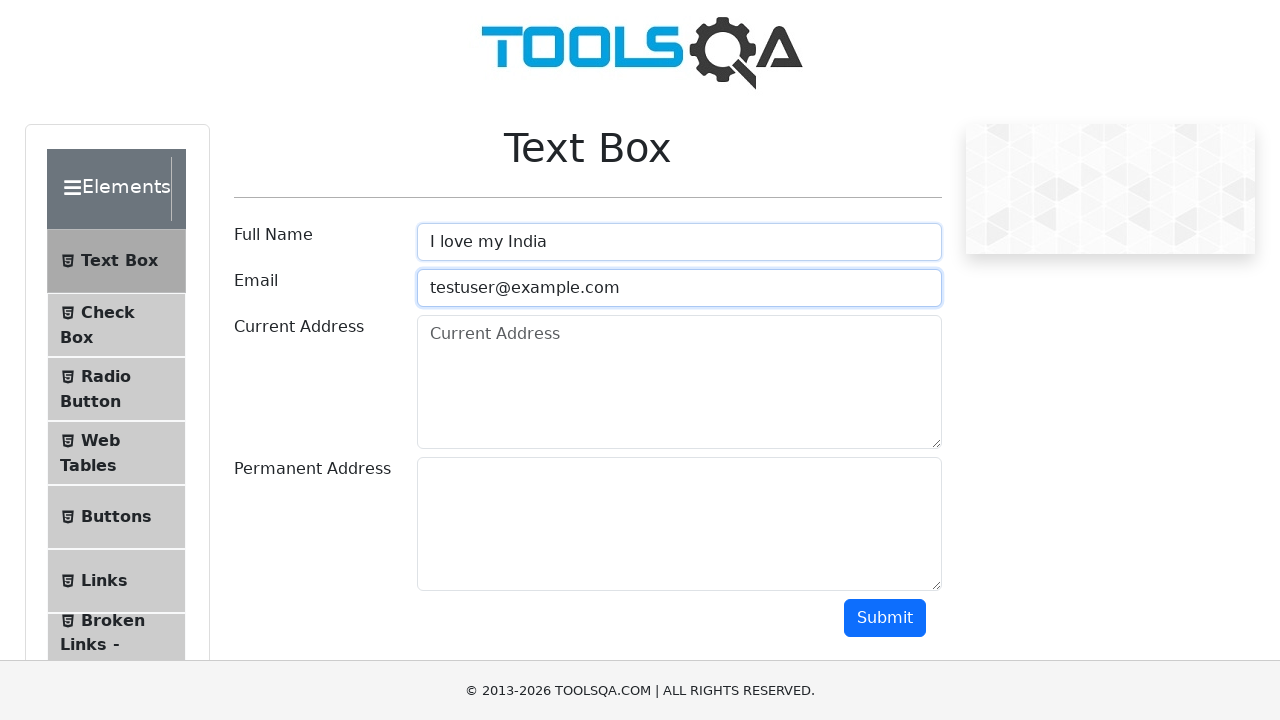

Filled currentAddress field with 'Odisha' on #currentAddress
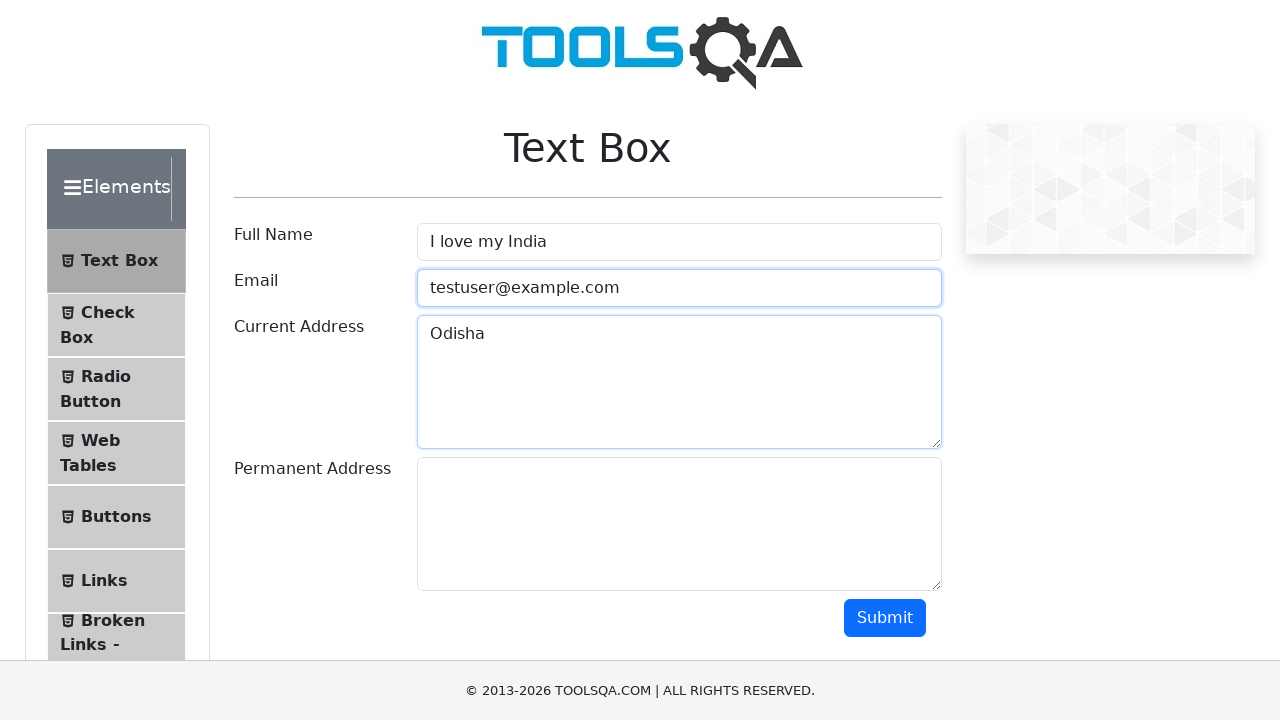

Filled permanentAddress field with 'Bangalore' on #permanentAddress
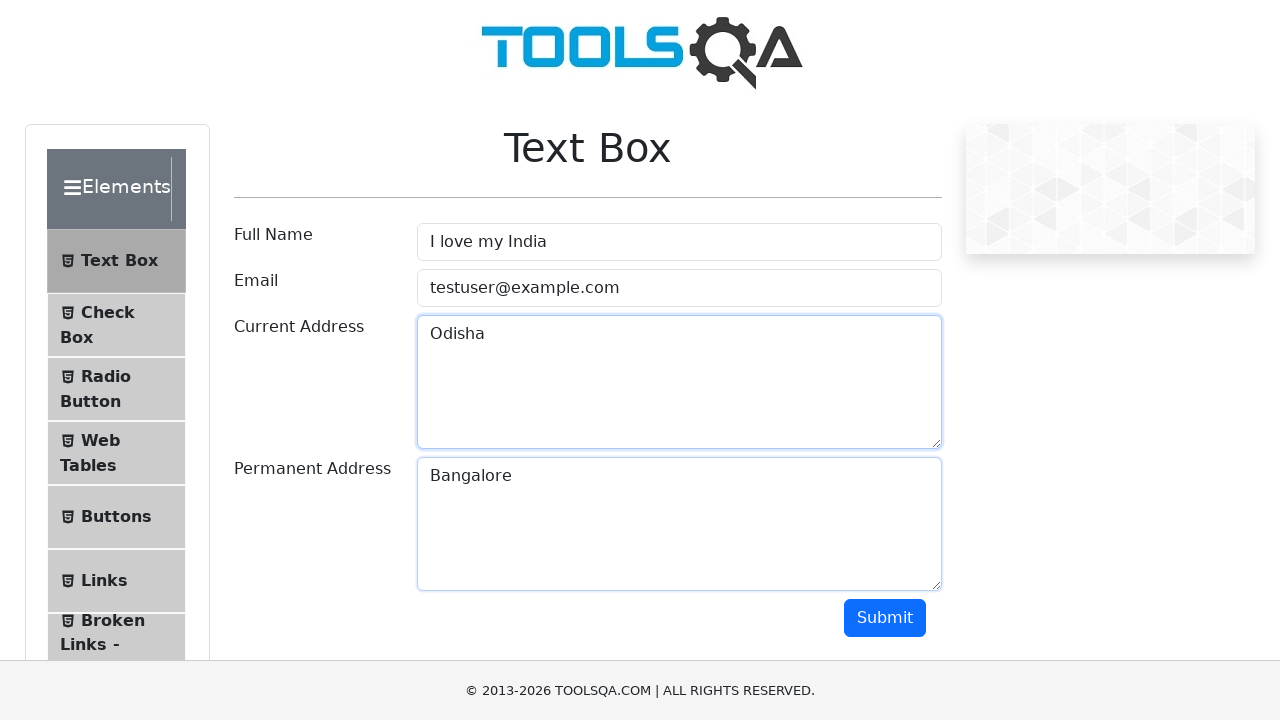

Clicked the submit button to submit the form at (885, 618) on #submit
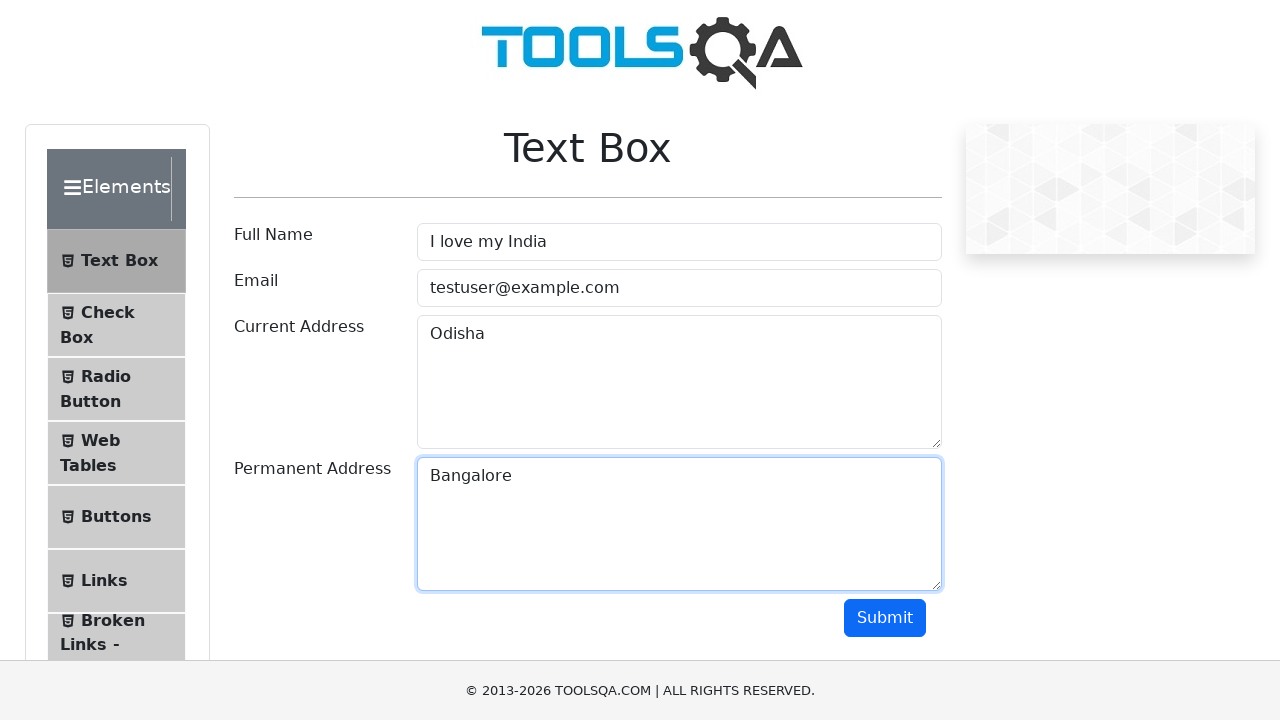

Waited 1000ms after form submission
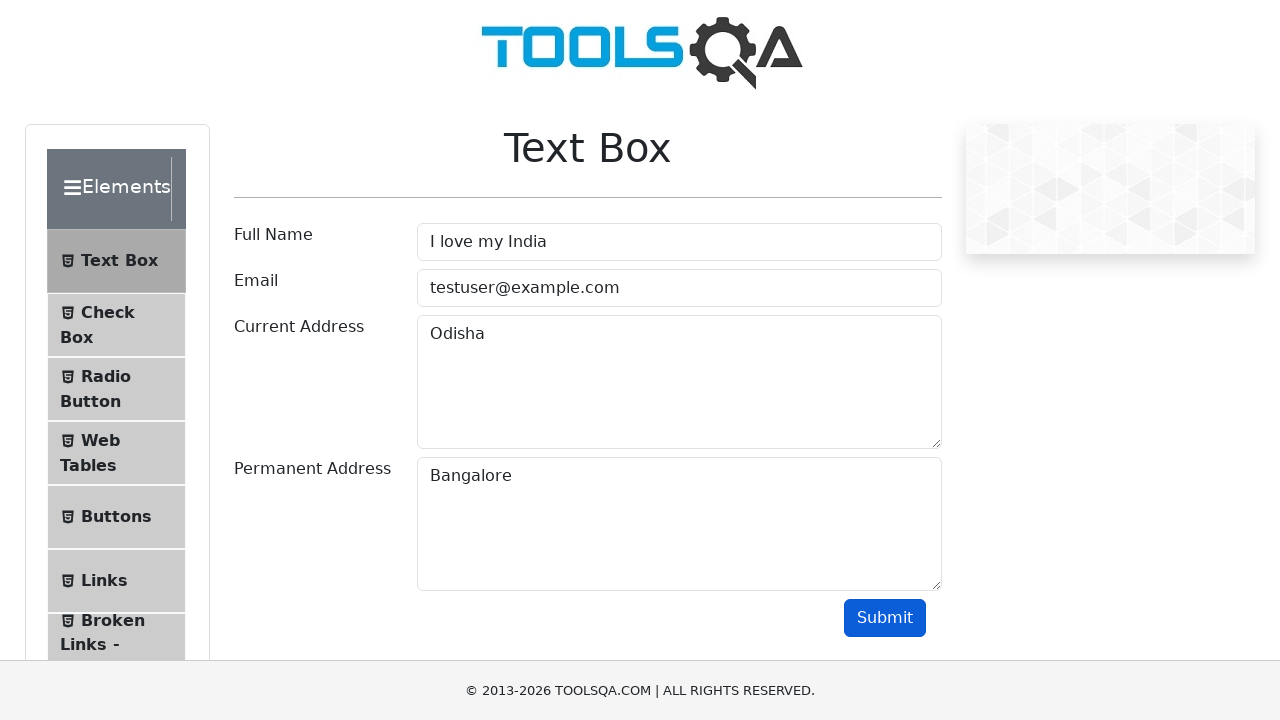

Form output appeared on the page
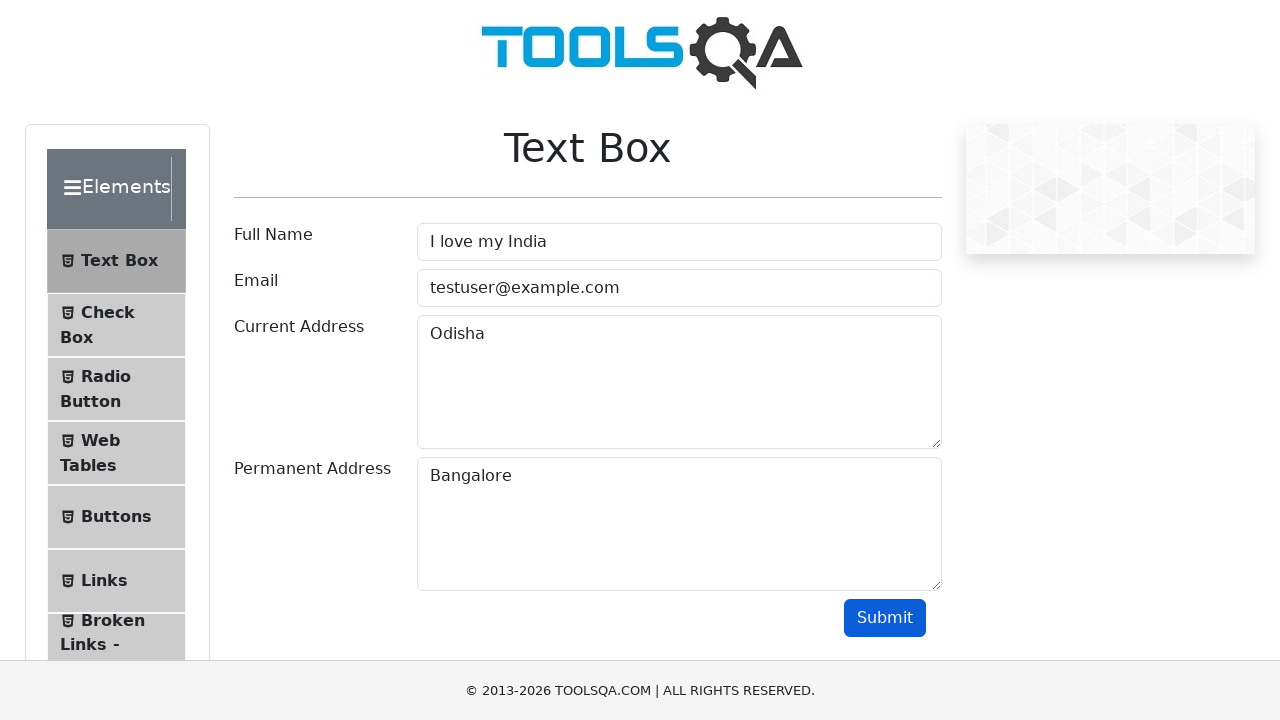

Navigated to DemoQA homepage
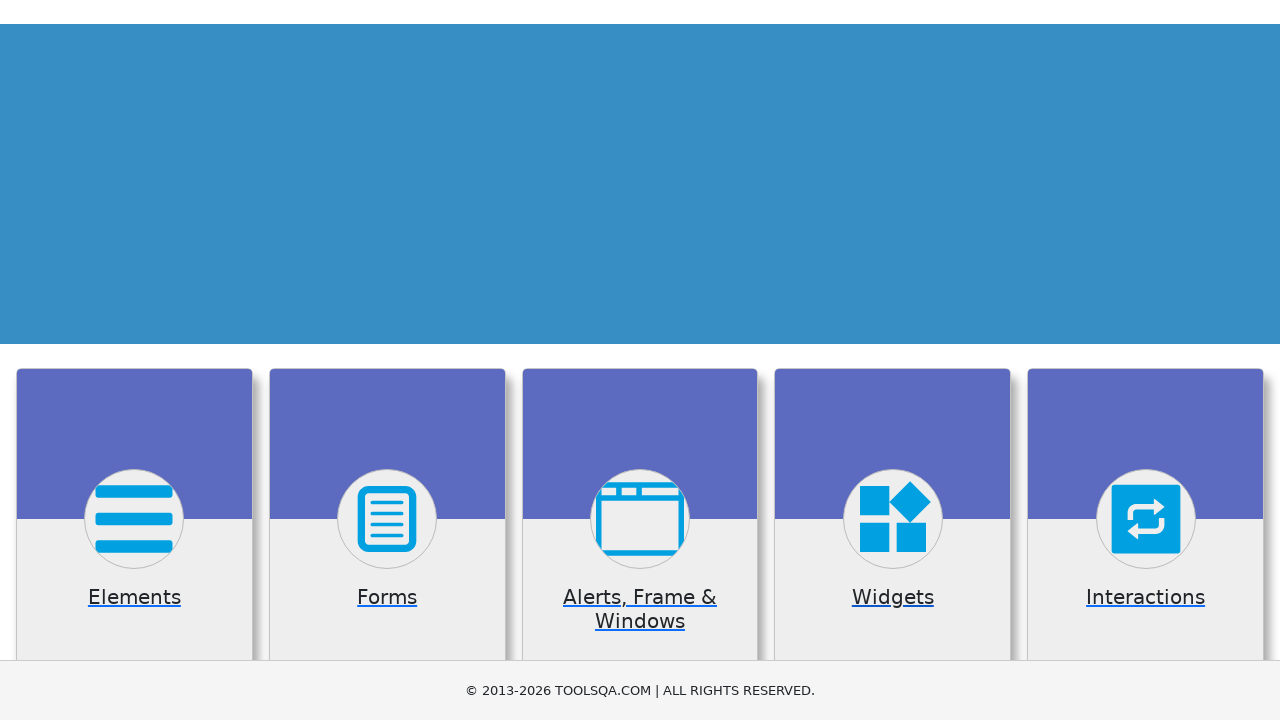

Waited 1000ms for homepage to load
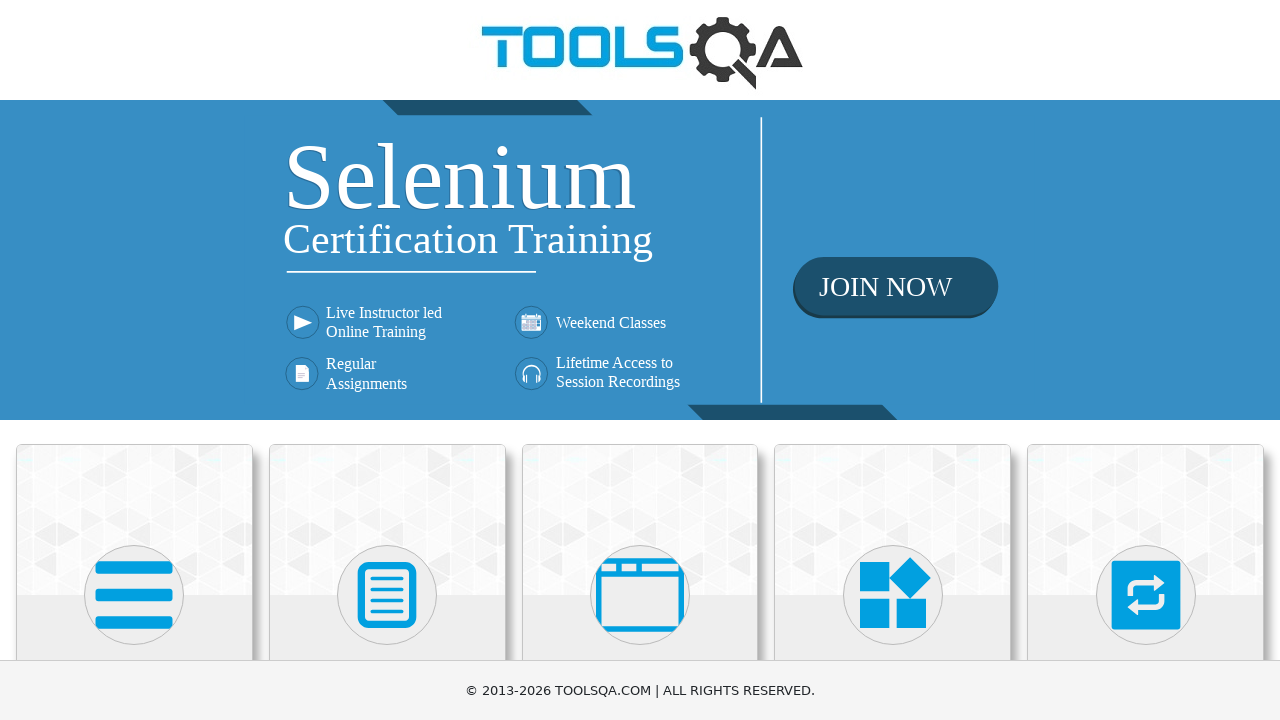

Clicked on the Alerts, Frame & Windows section at (640, 360) on xpath=//h5[text()='Alerts, Frame & Windows']
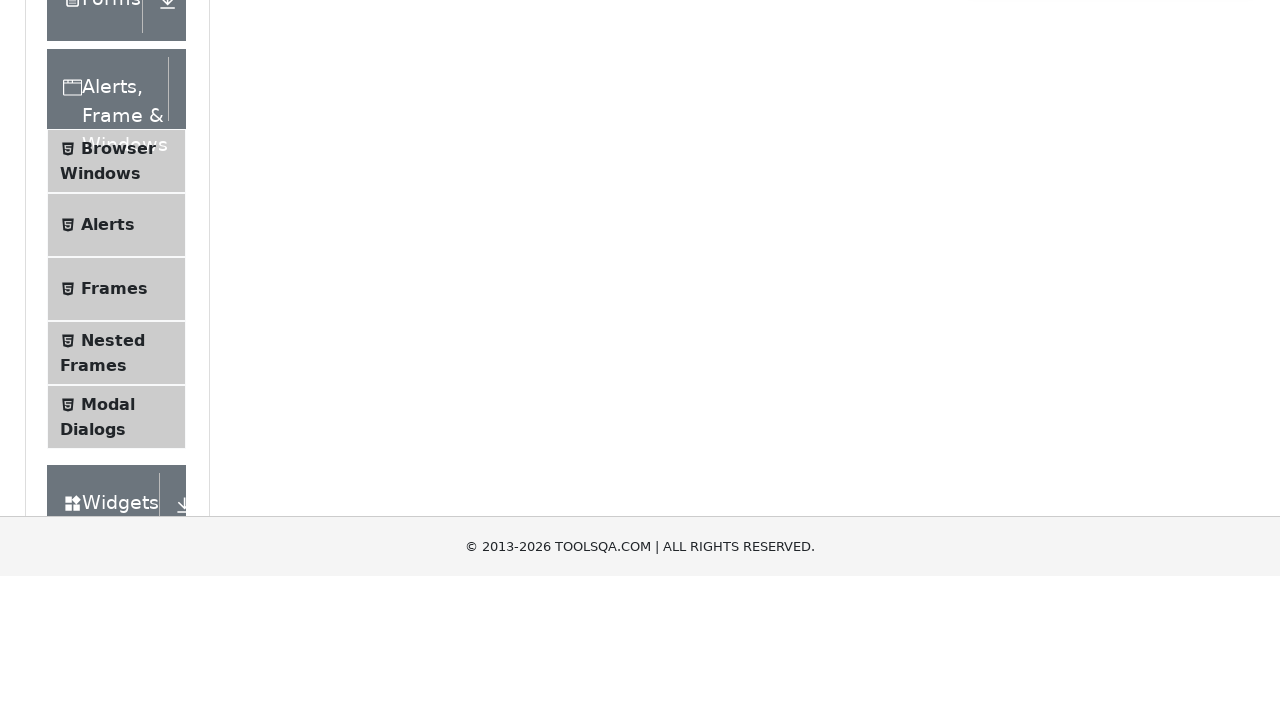

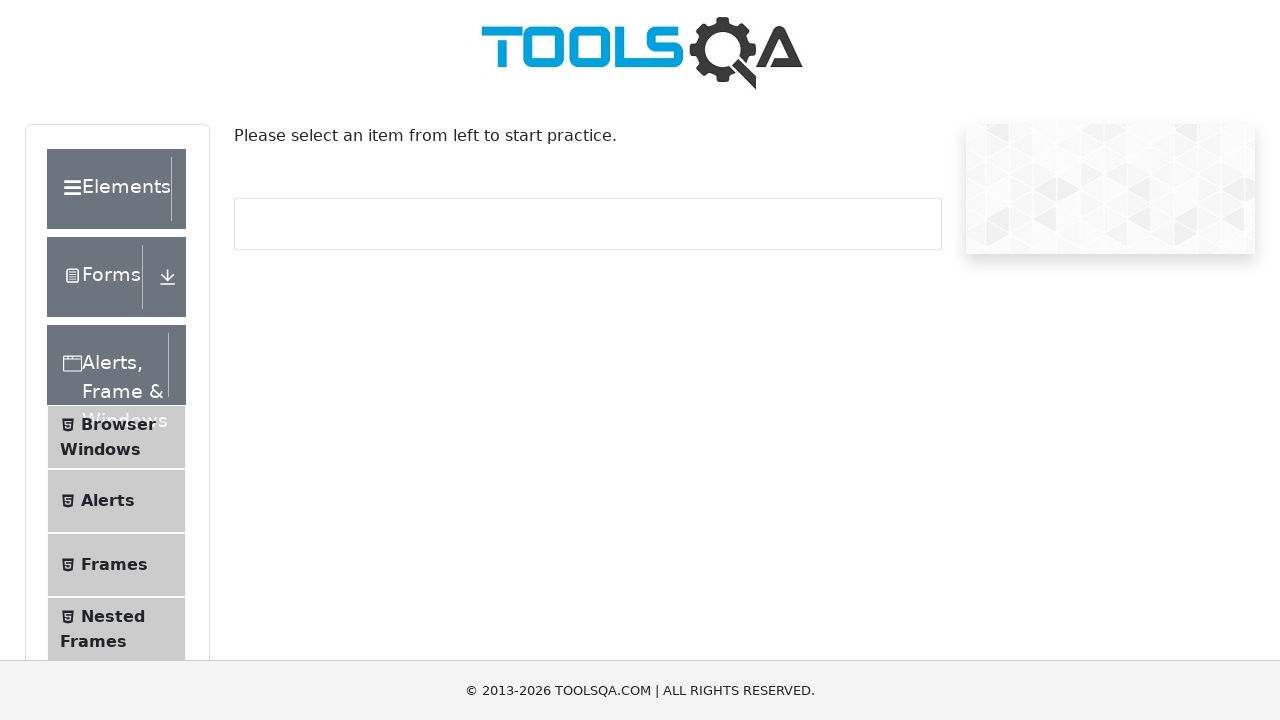